Tests web table functionality by adding a new record, searching for it, and deleting it

Starting URL: https://demoqa.com/webtables

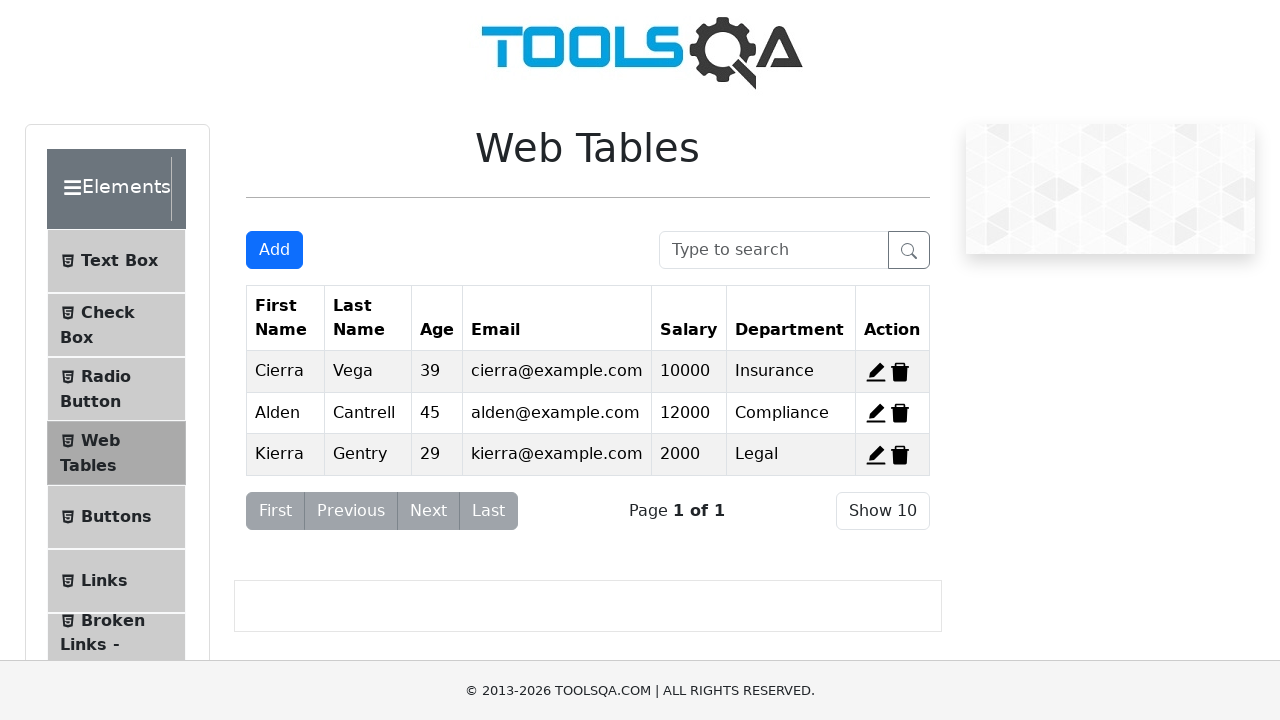

Clicked on Web Tables navigation link at (100, 440) on text=Web Tables
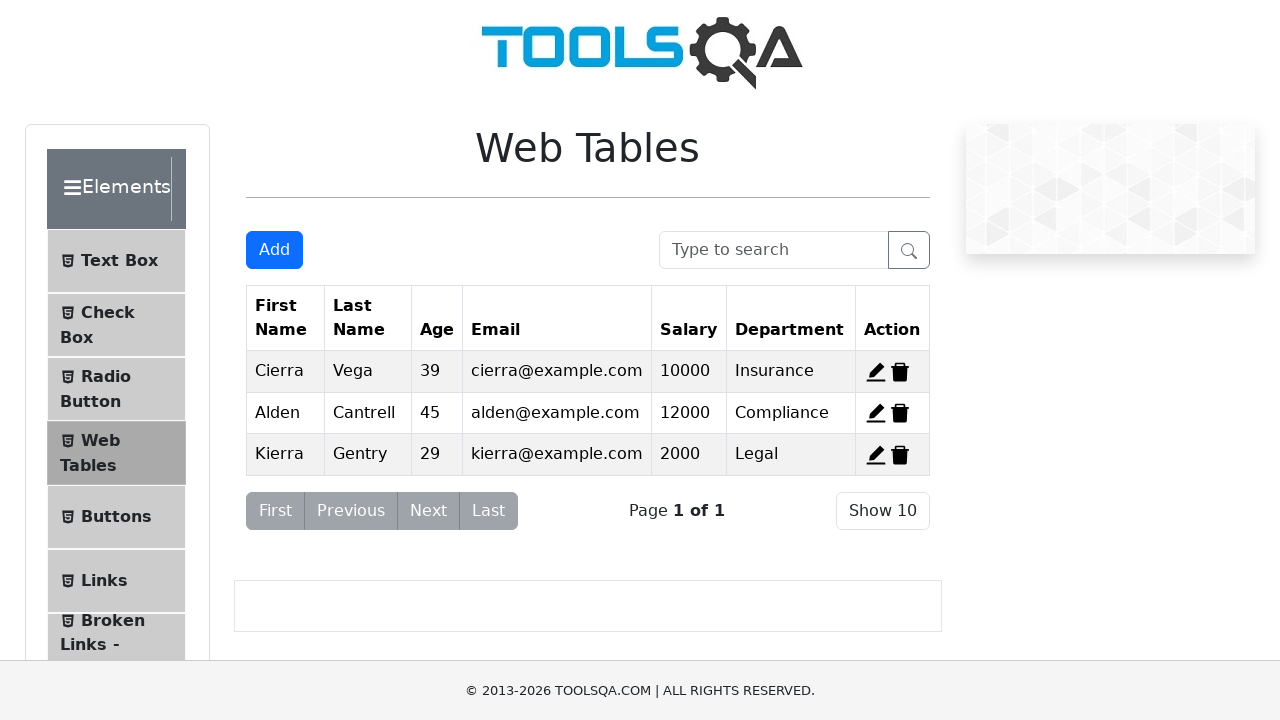

Clicked Add button to create new record at (274, 250) on #addNewRecordButton
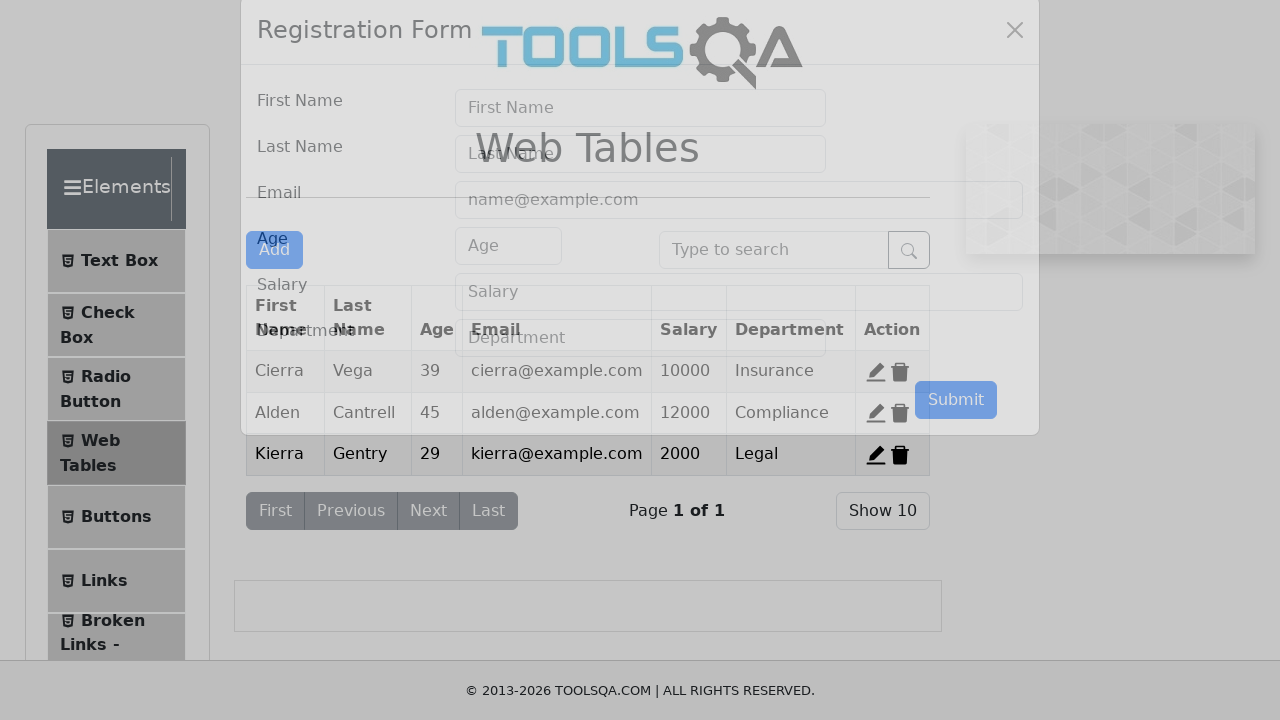

Filled first name field with 'Emily' on #firstName
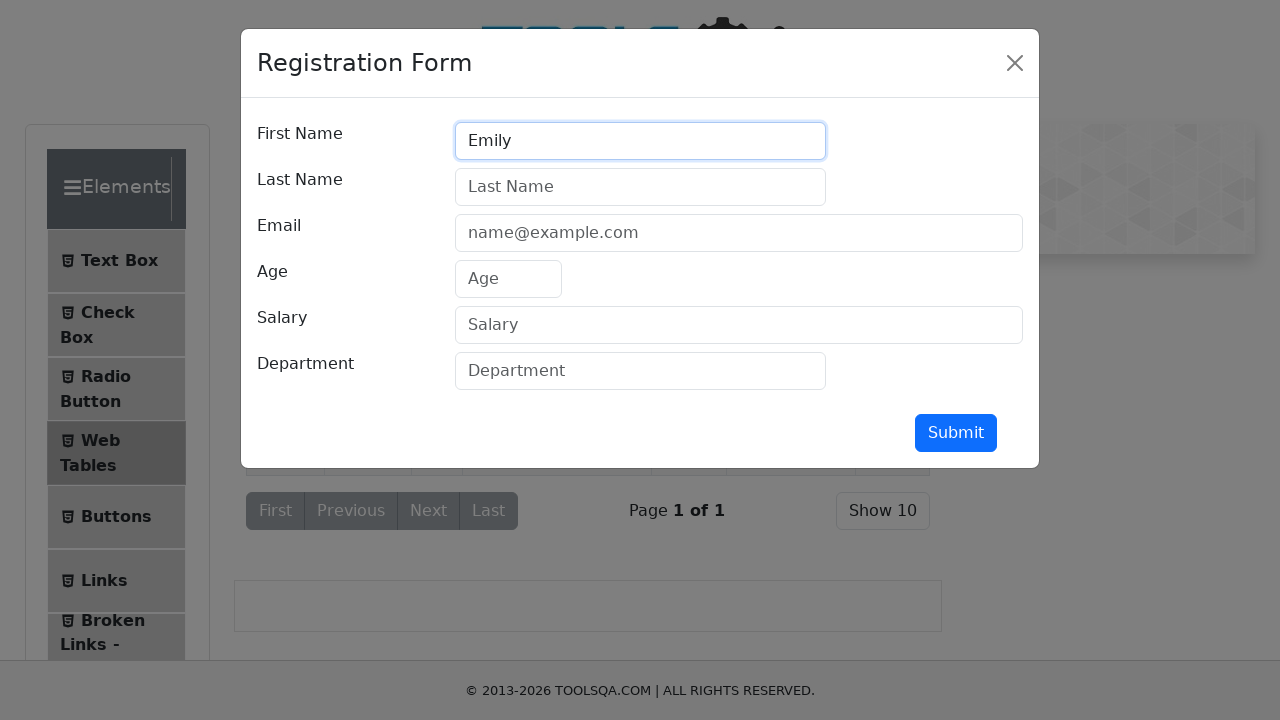

Filled last name field with 'Johnson' on #lastName
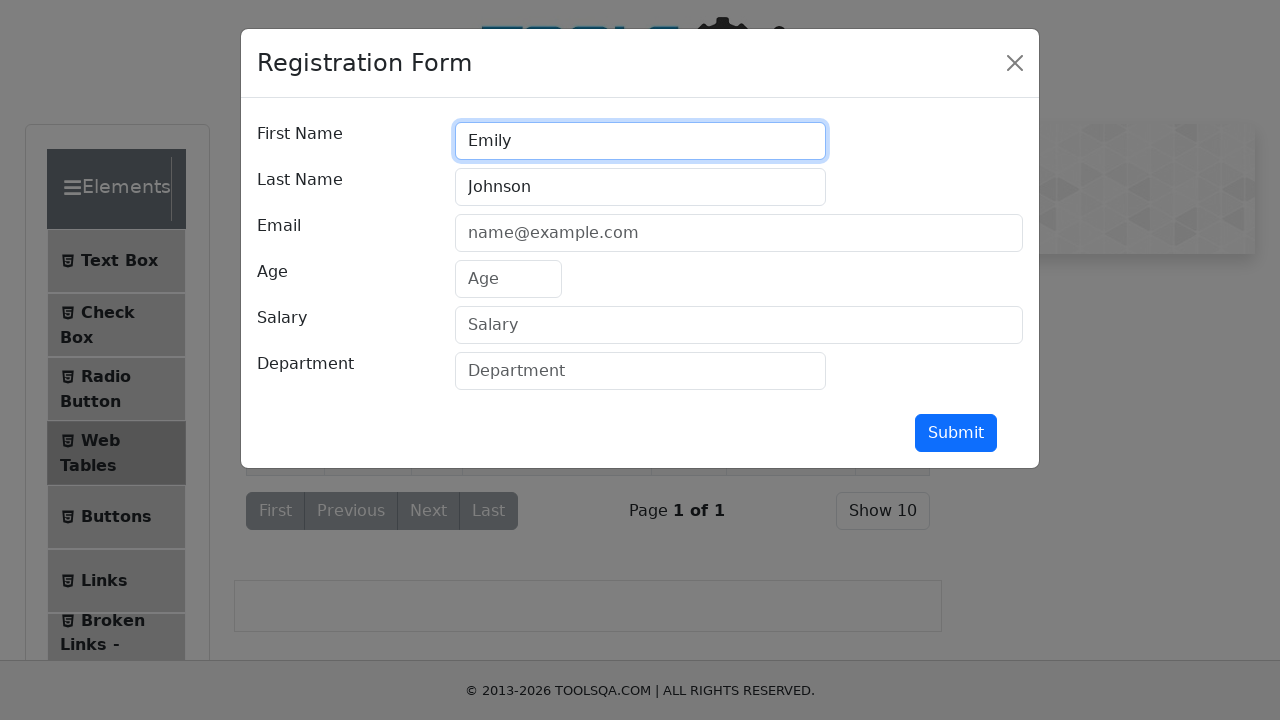

Filled email field with 'emily.johnson@example.com' on #userEmail
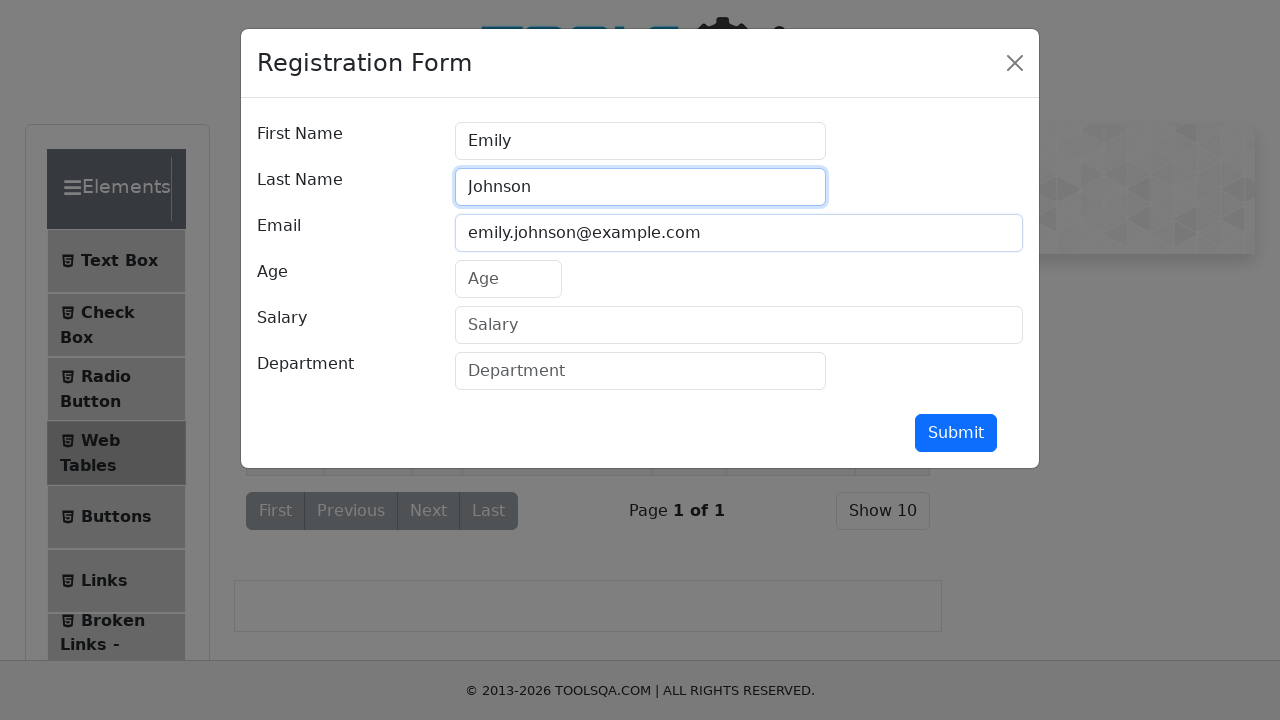

Filled age field with '28' on #age
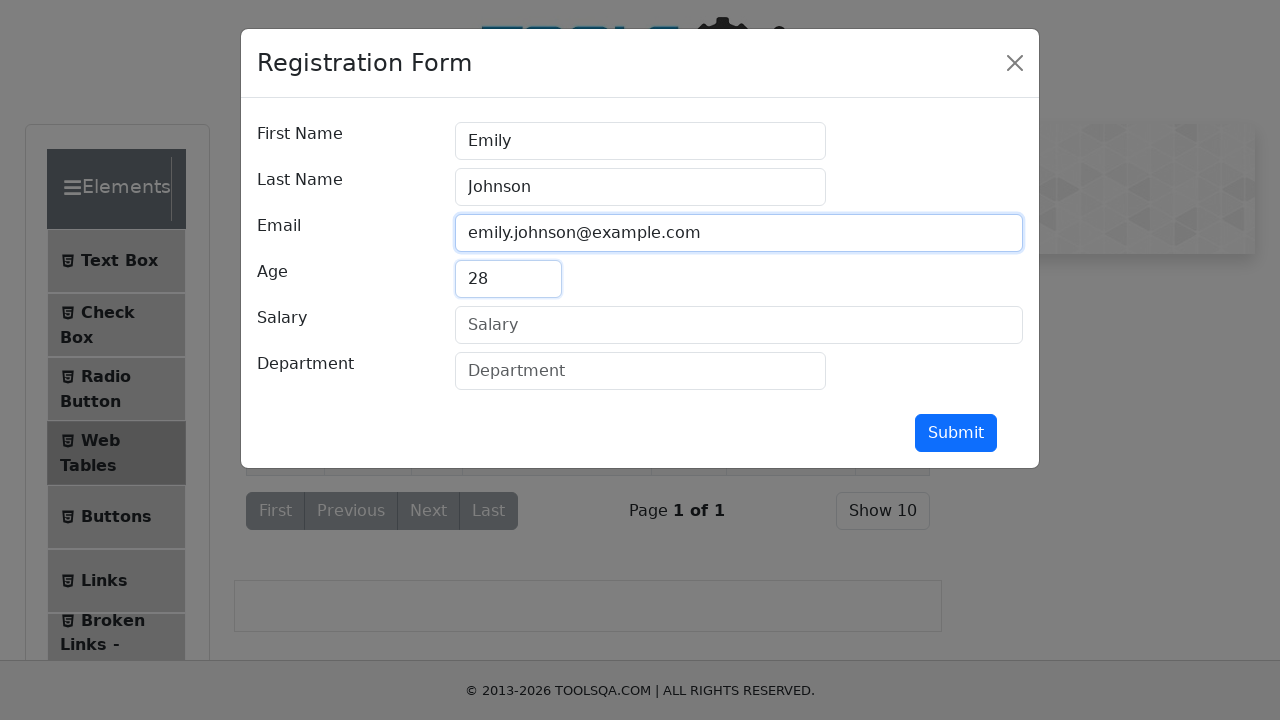

Filled salary field with '75000' on #salary
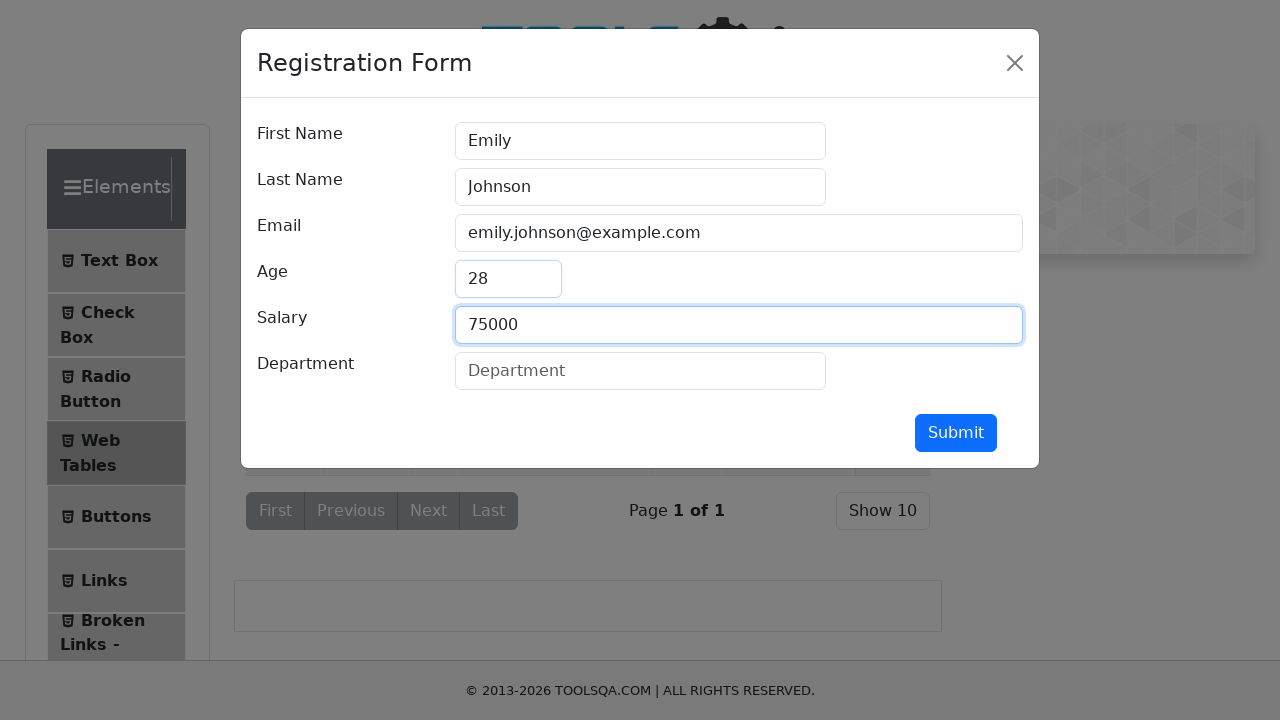

Filled department field with 'Engineering' on #department
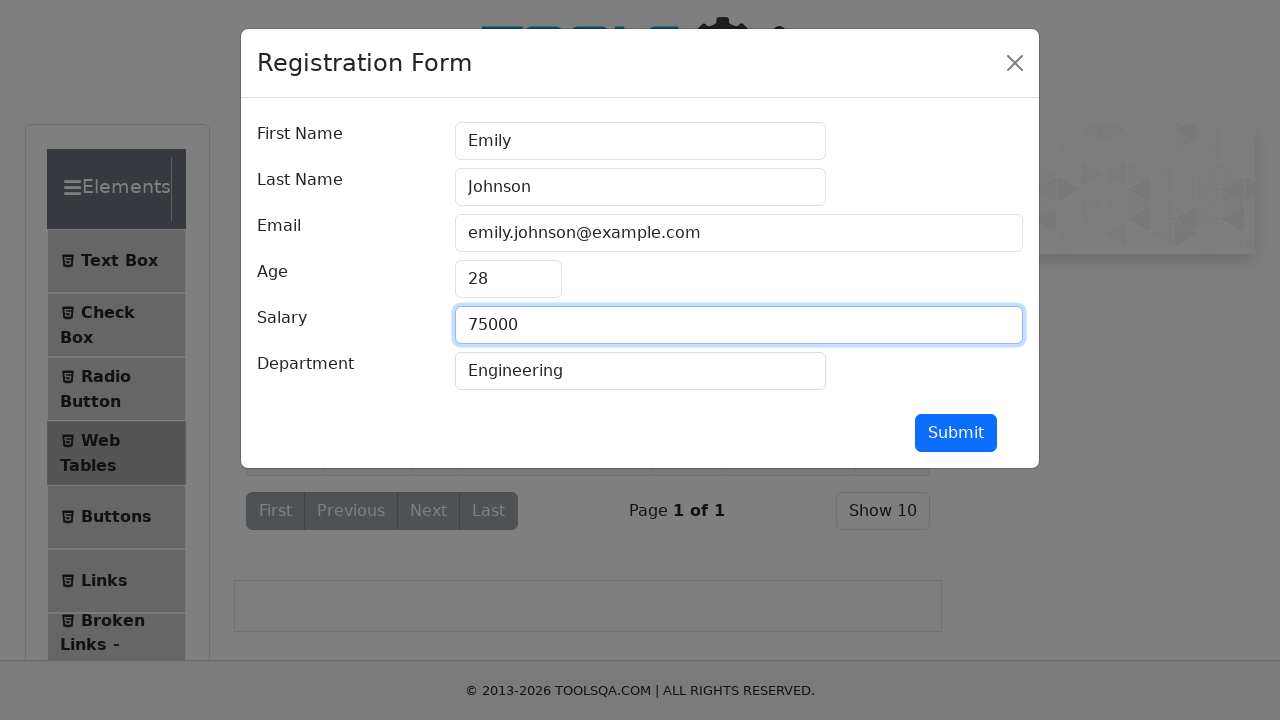

Pressed Enter to confirm department selection on #department
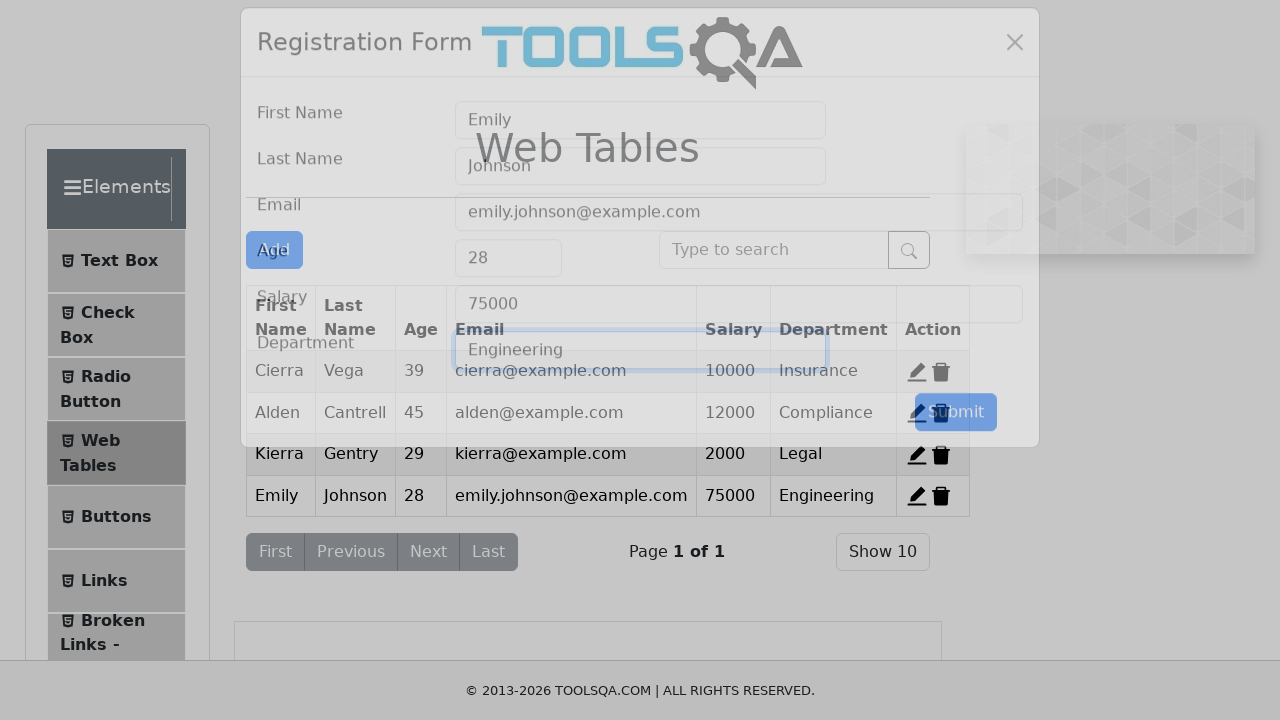

Searched for newly added record 'Emily' in search box on #searchBox
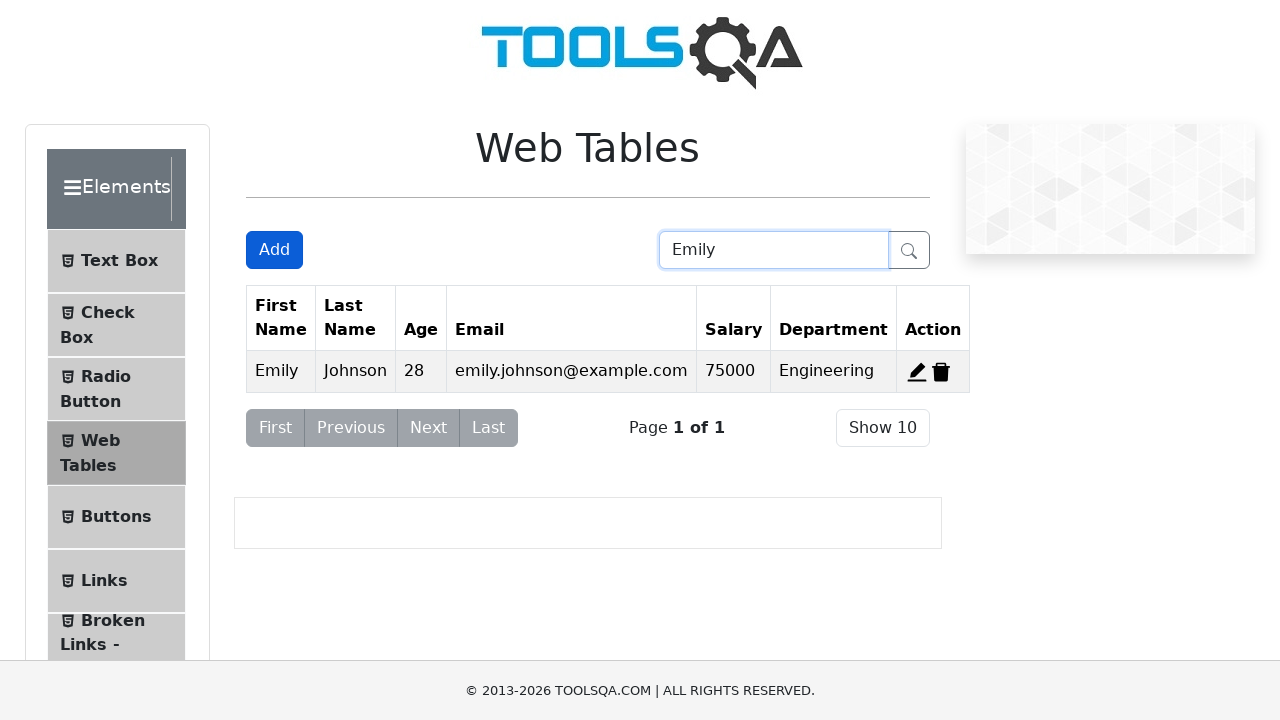

Clicked delete button to remove the record at (941, 372) on #delete-record-4
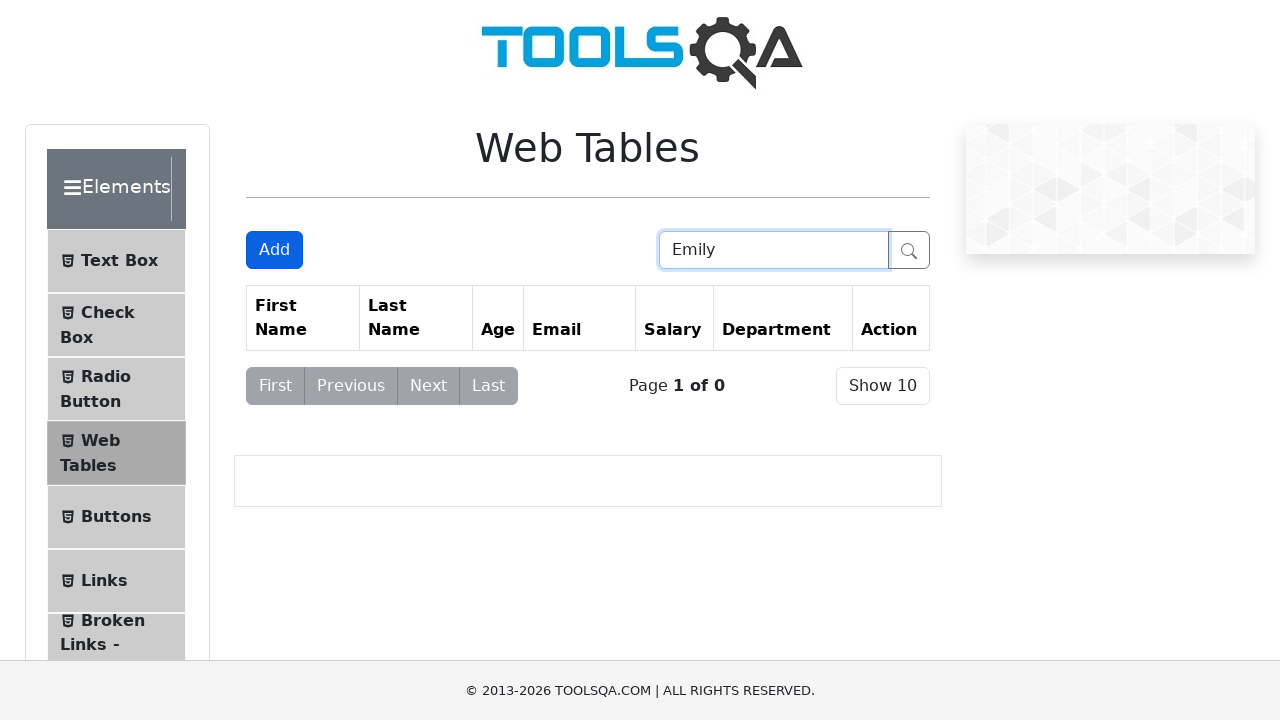

Cleared search box on #searchBox
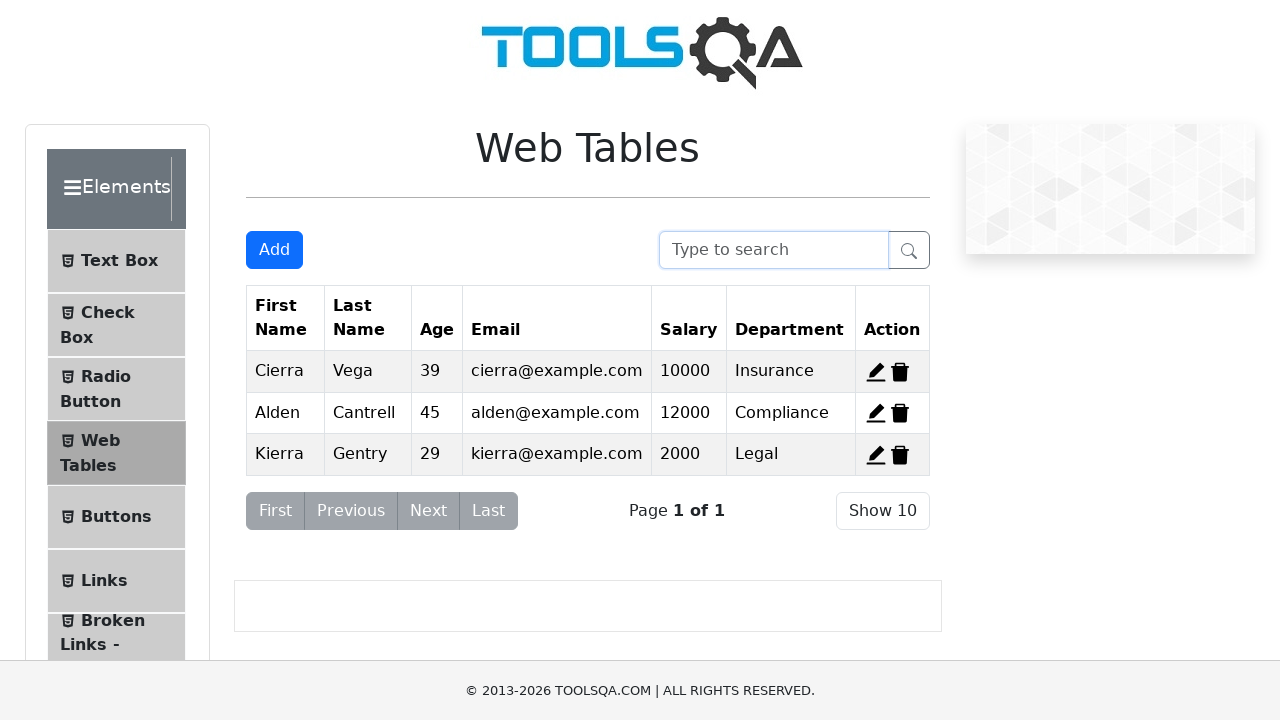

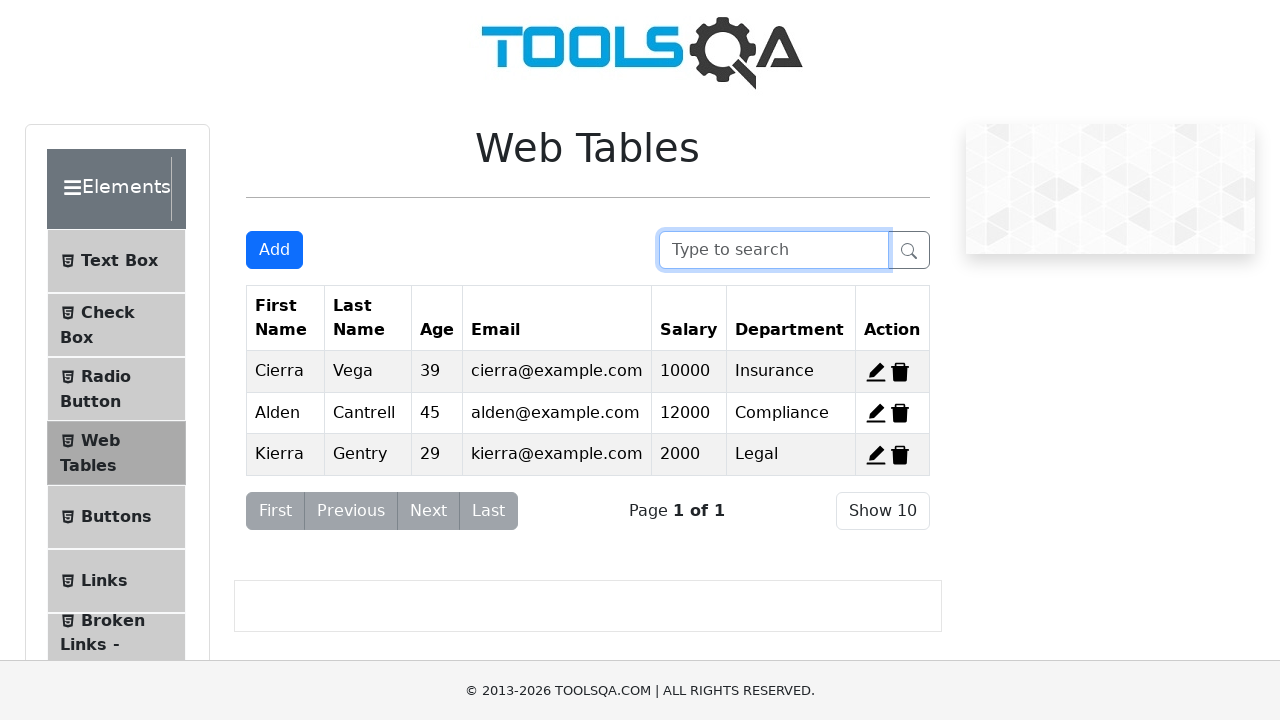